Demonstrates XPath sibling and parent axis traversal by locating button elements in the header section of an automation practice page and retrieving their text content.

Starting URL: https://rahulshettyacademy.com/AutomationPractice/

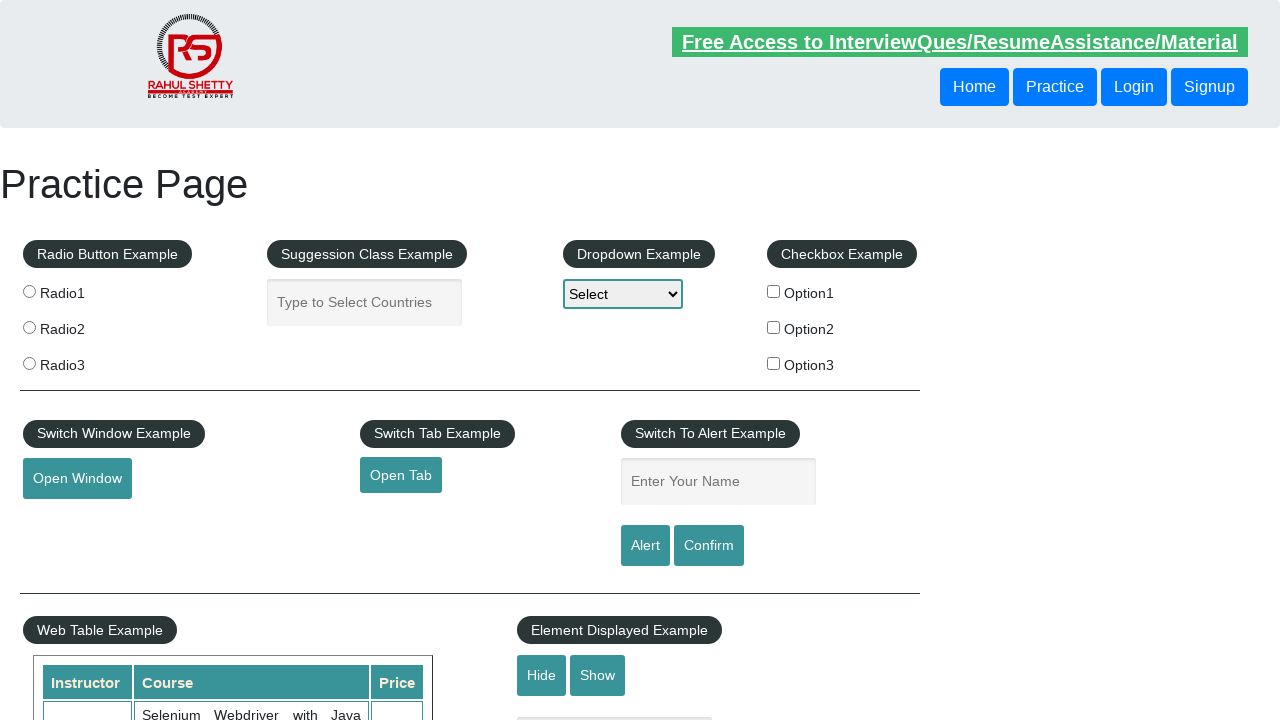

Navigated to automation practice page
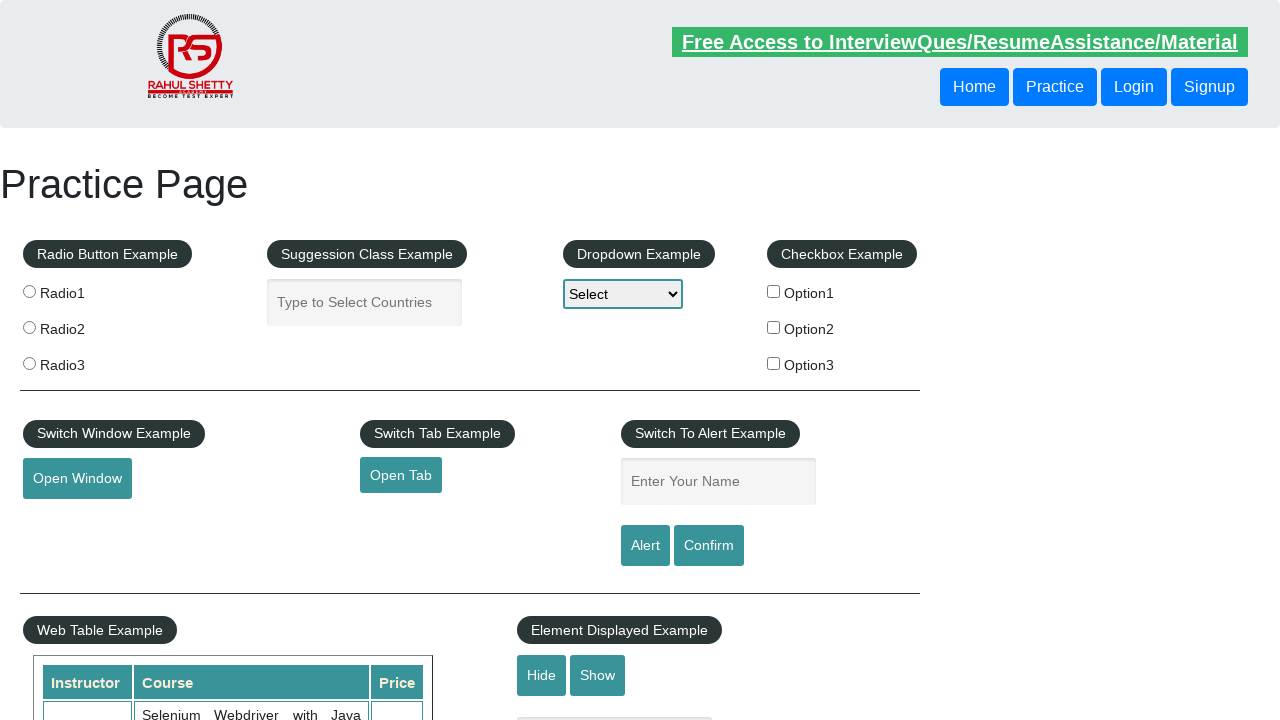

Located button using following-sibling XPath axis
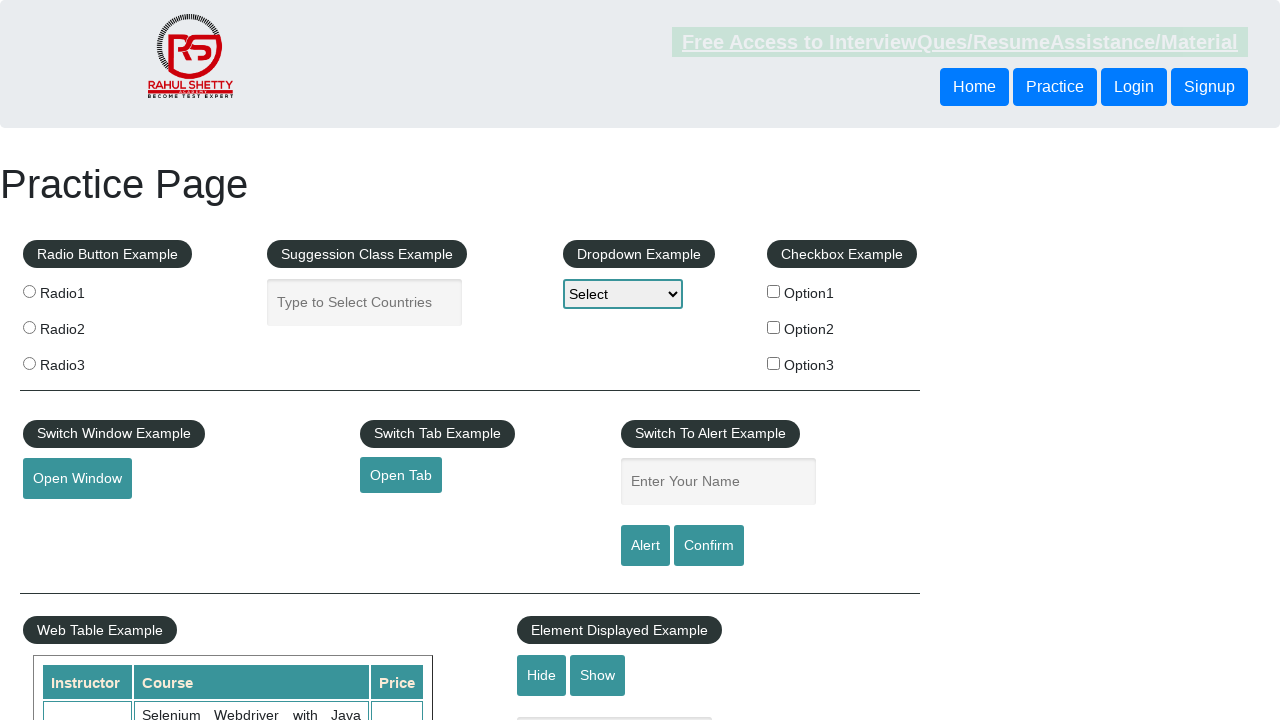

Waited for sibling button to become visible
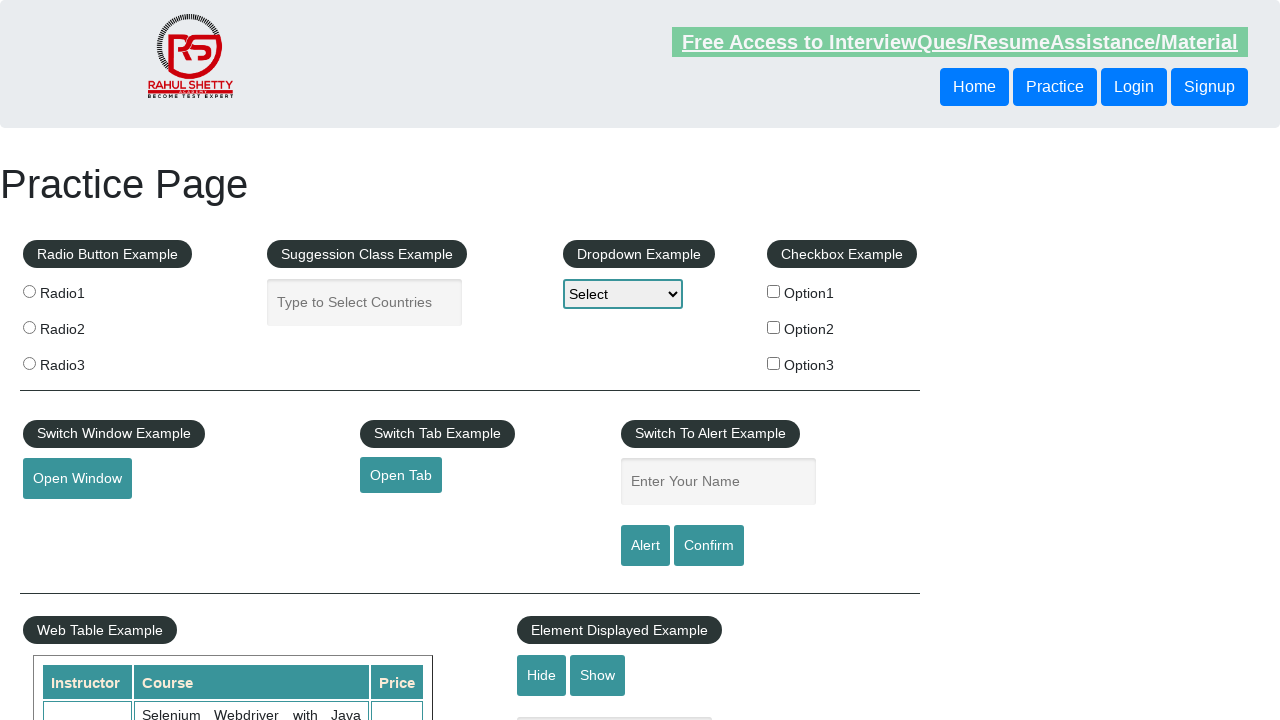

Retrieved text content from sibling button: 'Login'
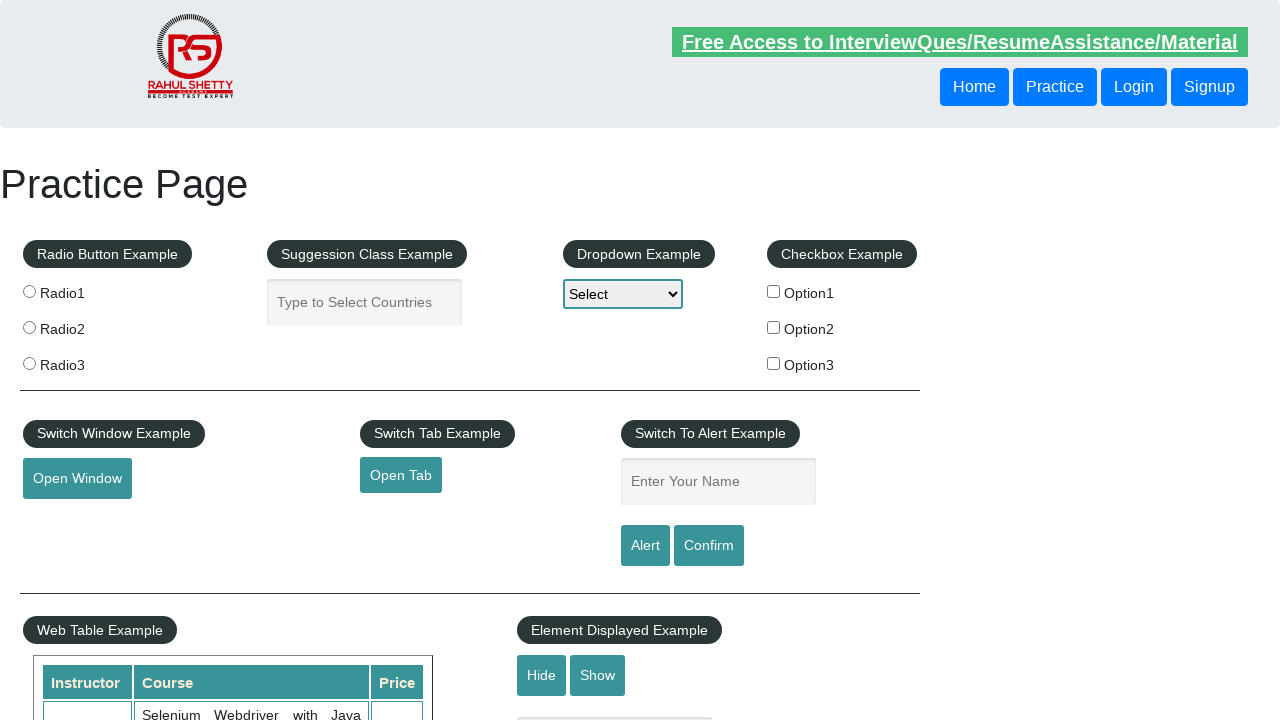

Located button using parent XPath axis
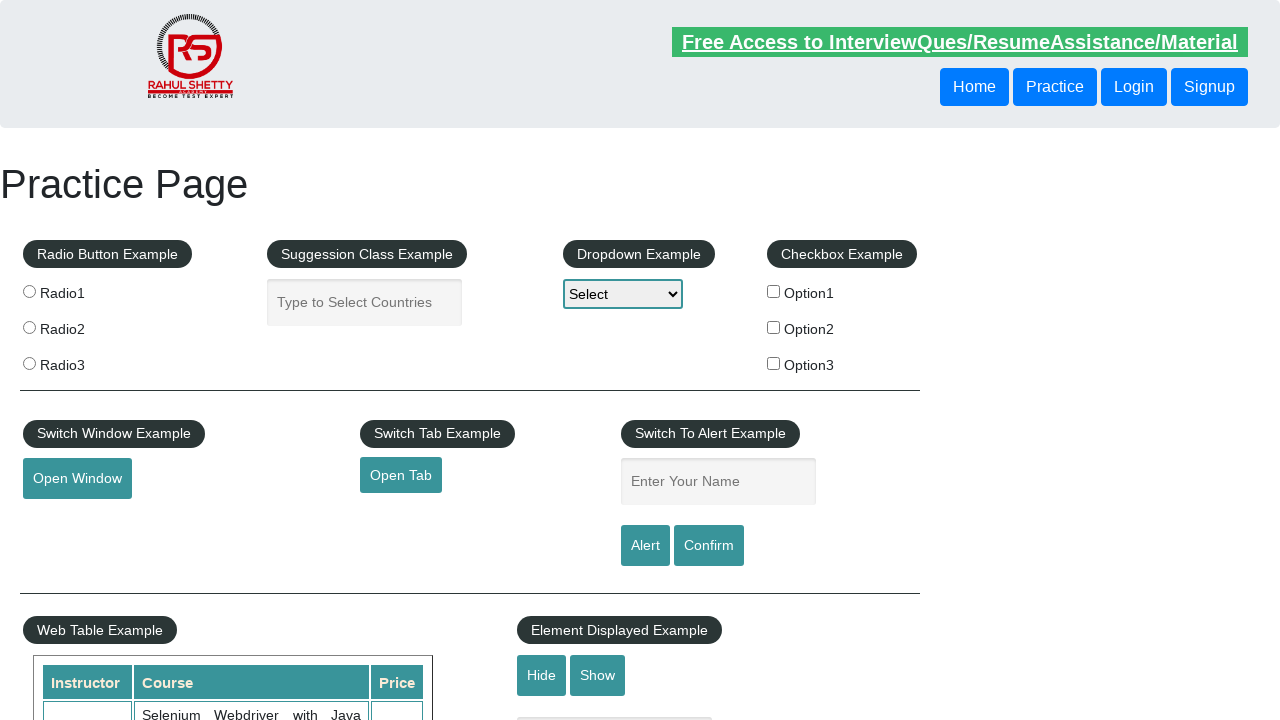

Retrieved text content from parent button: 'Login'
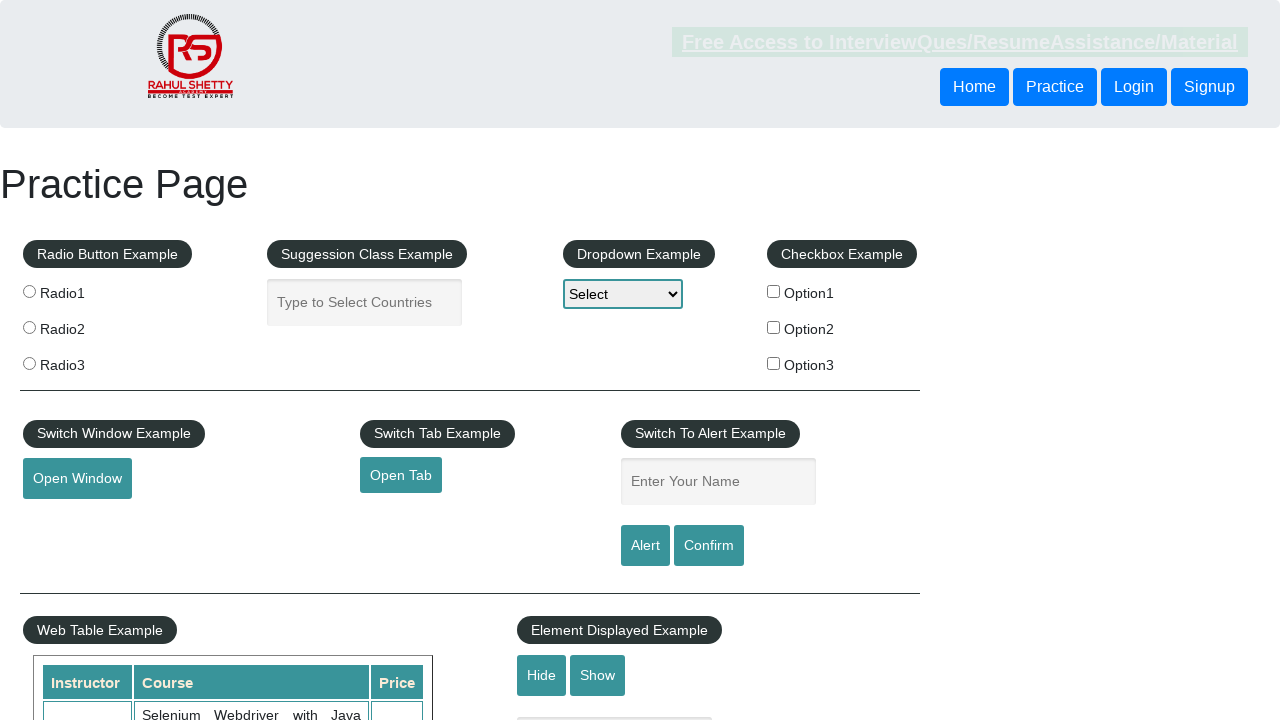

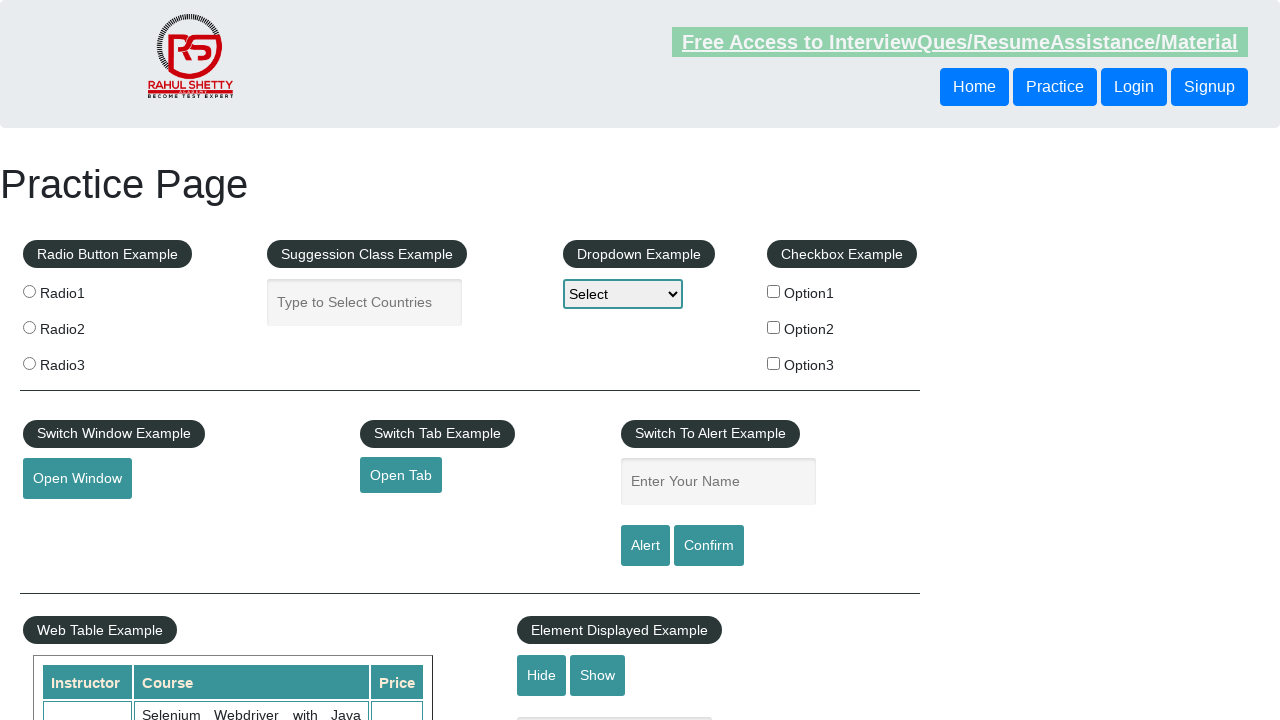